Tests date picker functionality by typing a date and pressing Enter to confirm the selection

Starting URL: https://formy-project.herokuapp.com/datepicker

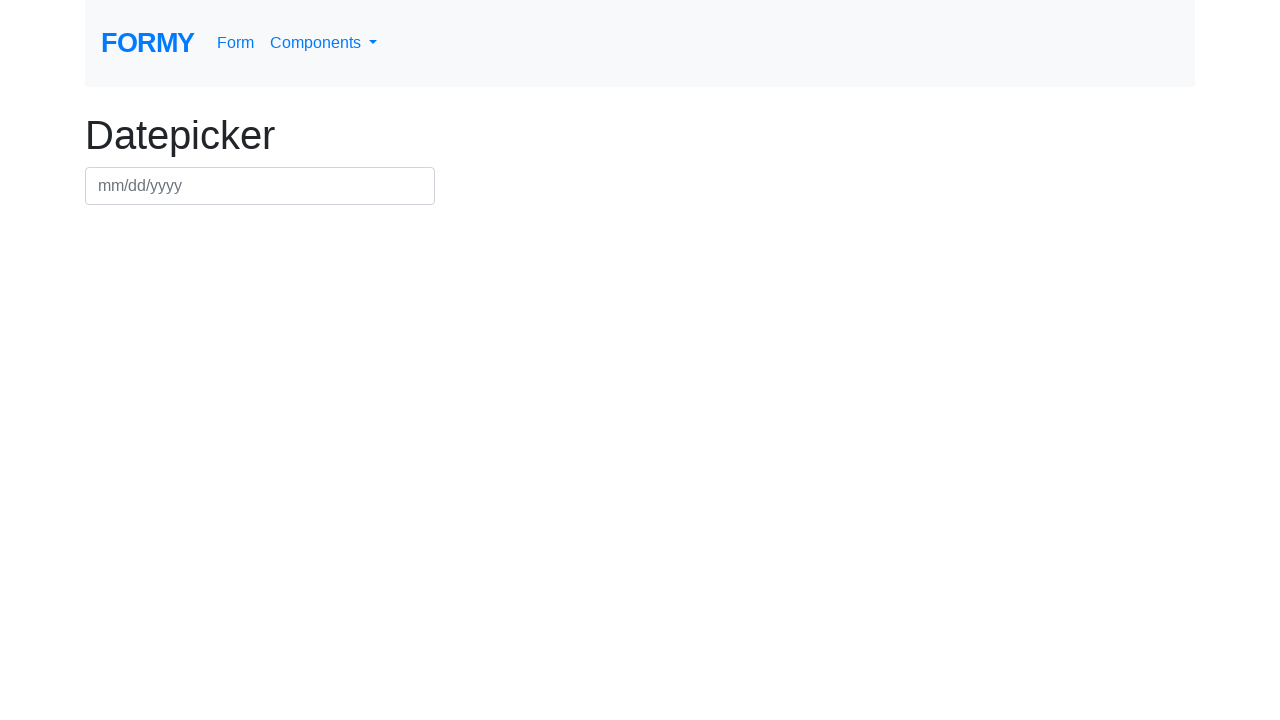

Typed date '01/01/2021' into the date picker field on #datepicker
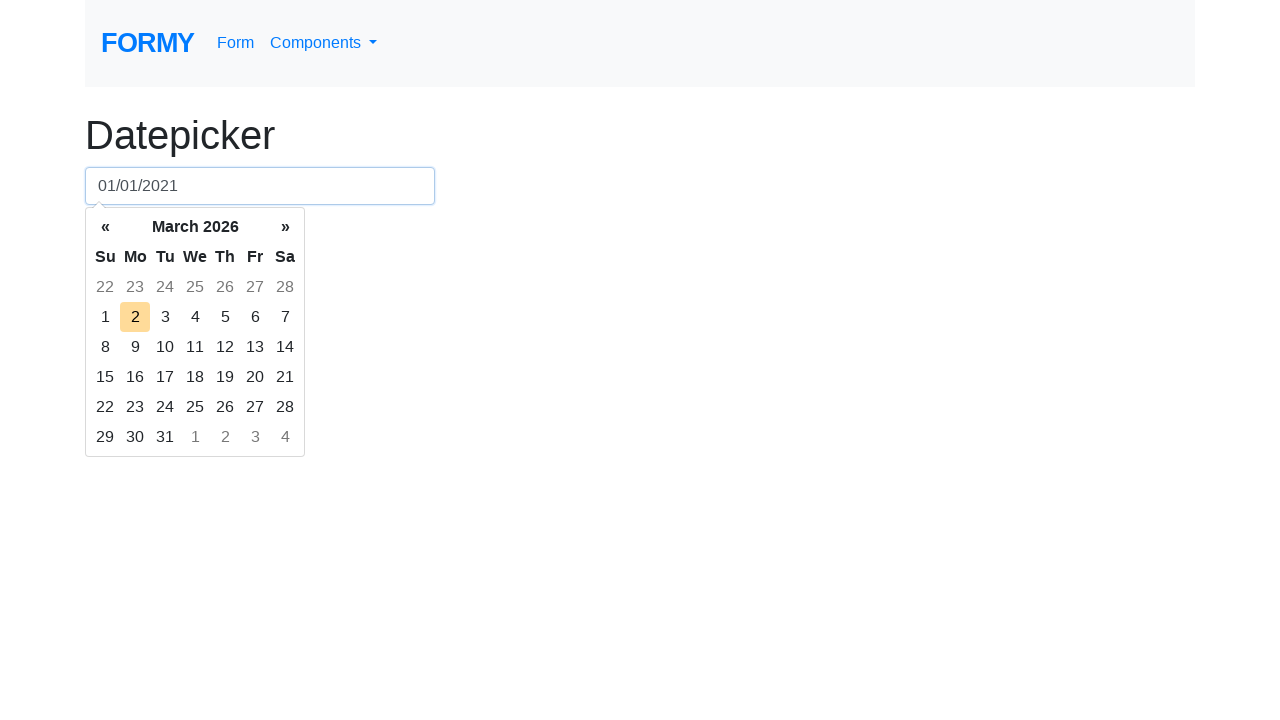

Pressed Enter to confirm the date selection on #datepicker
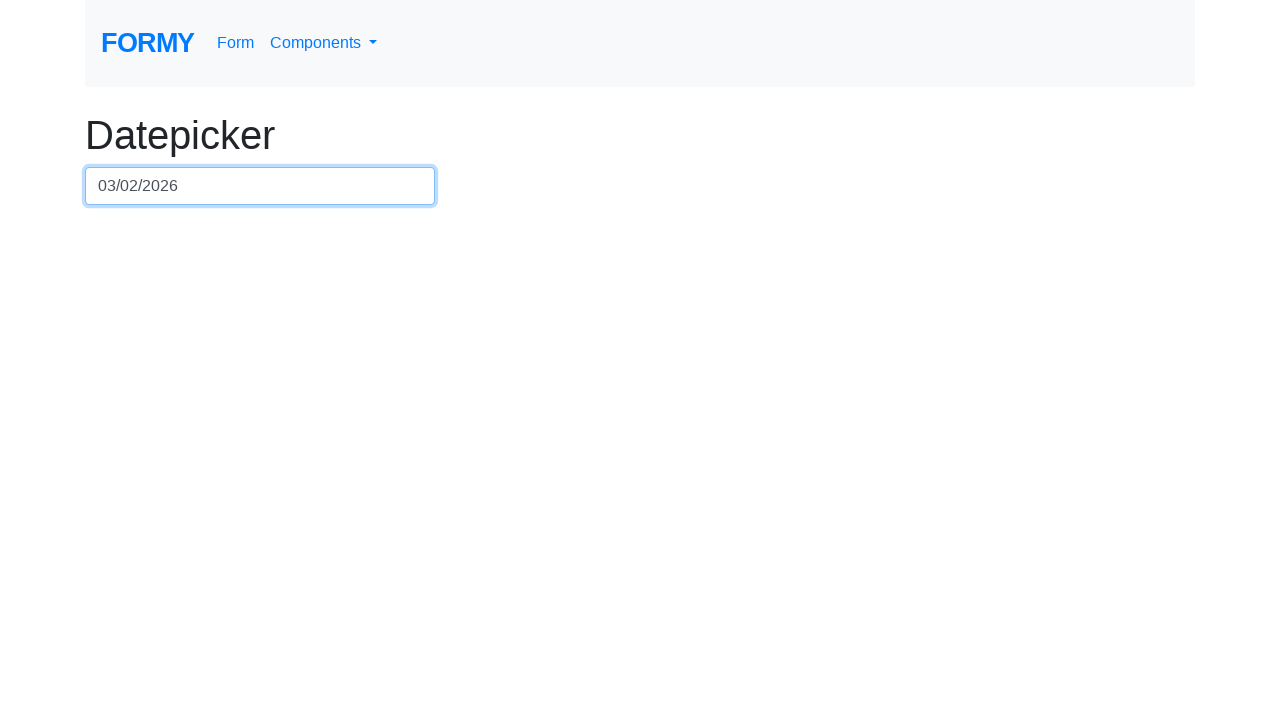

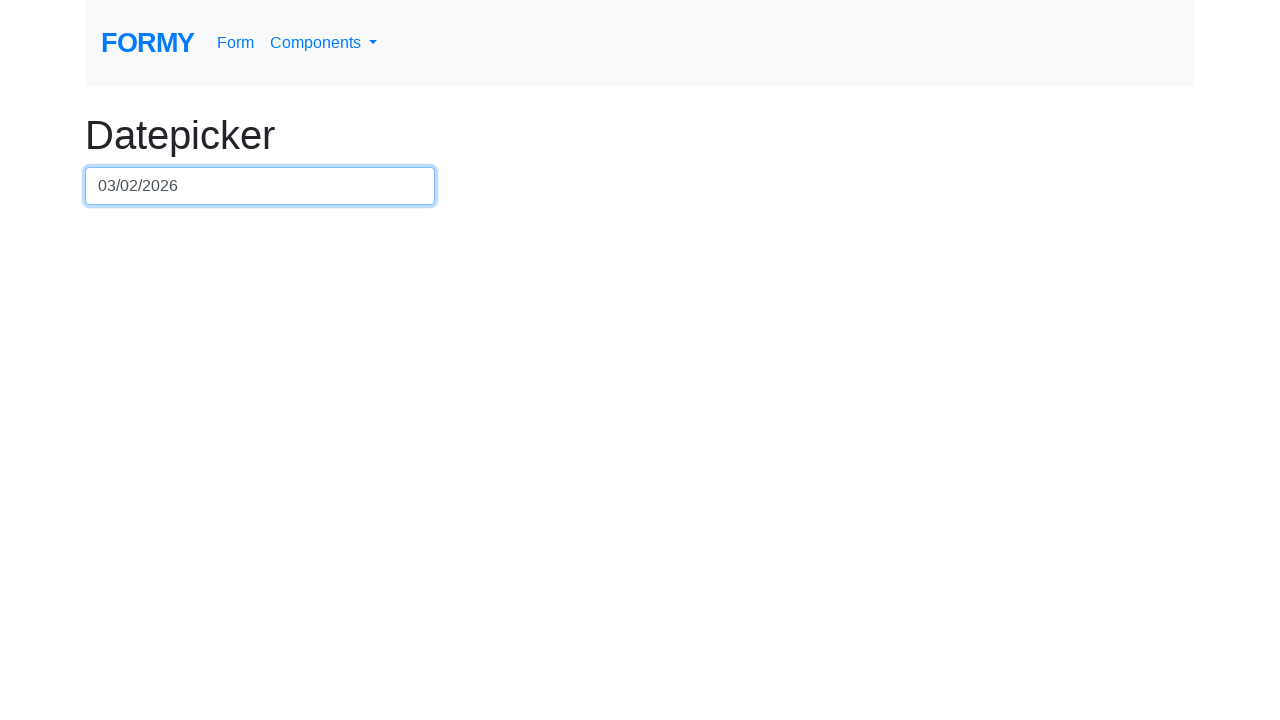